Tests signup validation by attempting to register with an invalid email address format

Starting URL: https://selenium-blog.herokuapp.com

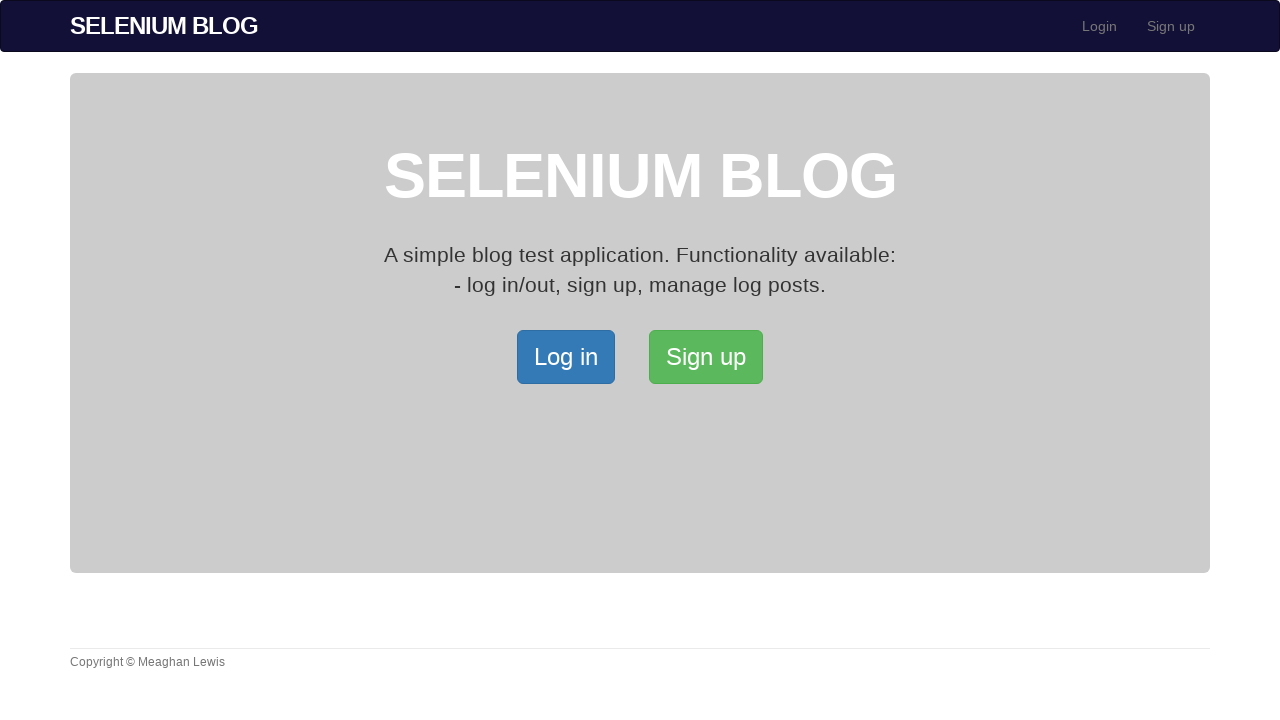

Clicked signup button in navbar to open signup page at (1171, 26) on xpath=//*[@id="bs-example-navbar-collapse-1"]/ul/li[2]/a
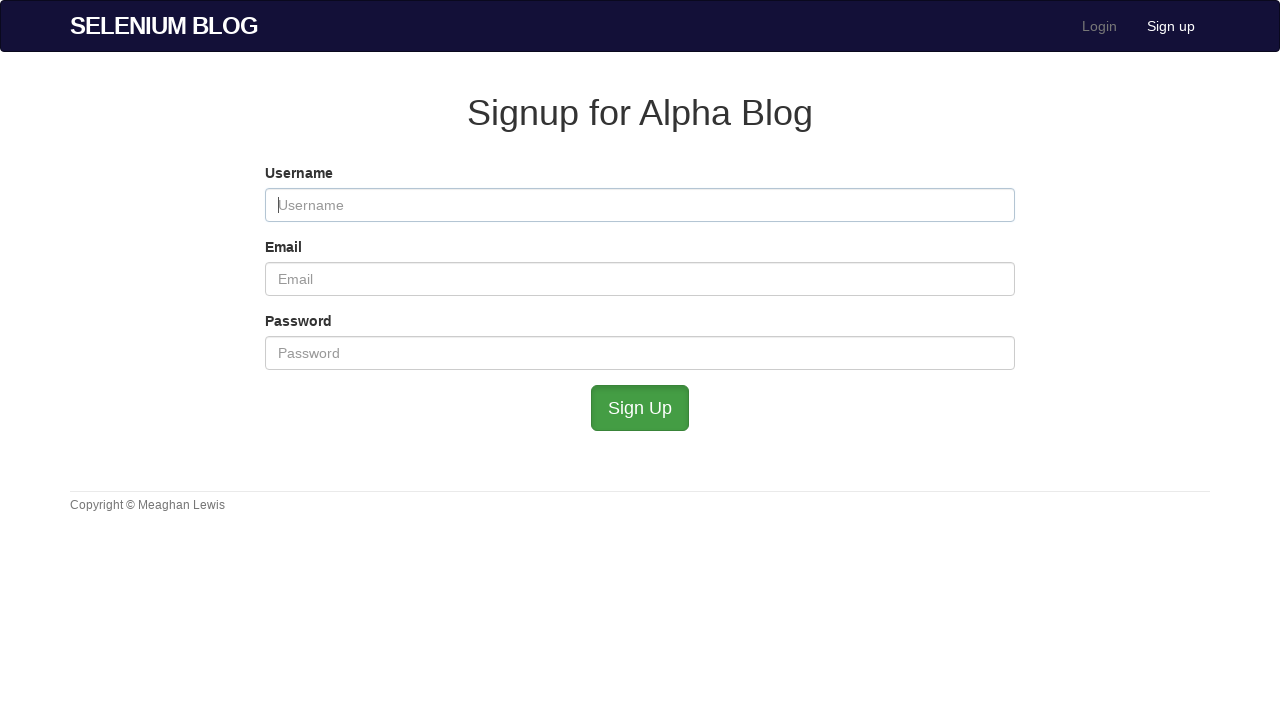

Filled username field with 'testuser934' on #user_username
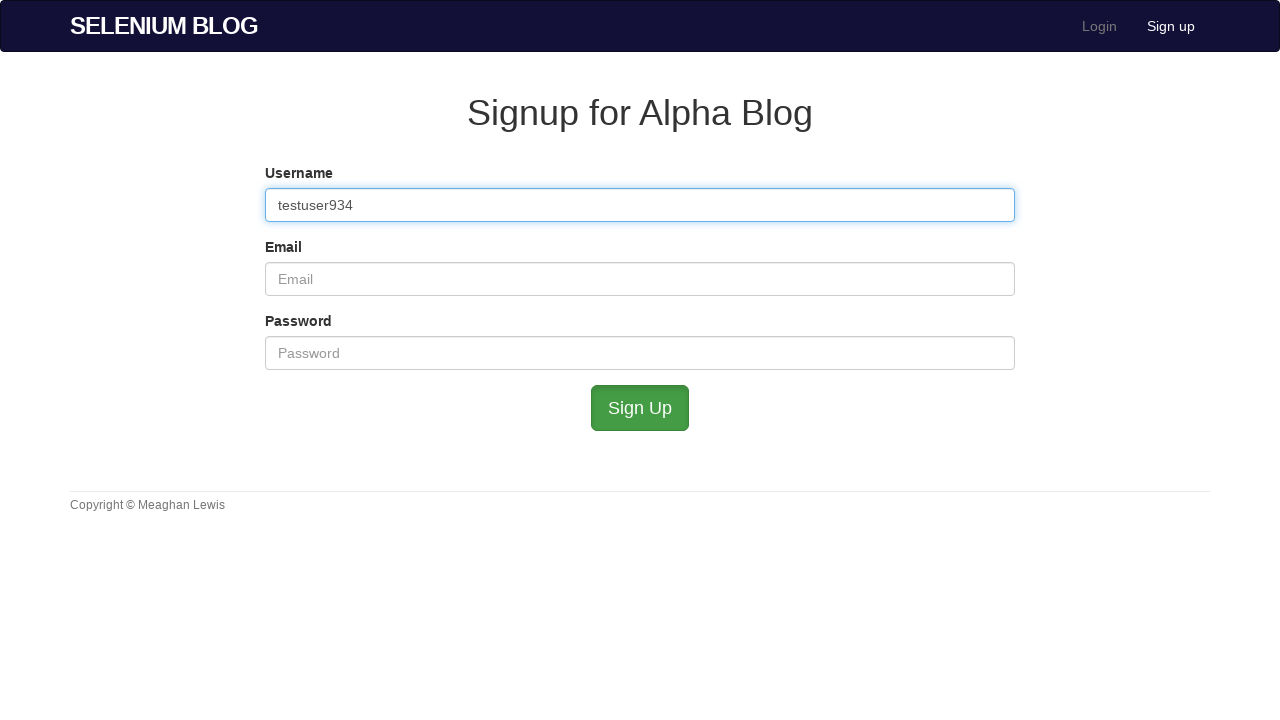

Filled email field with invalid format 'invalidemail456' on #user_email
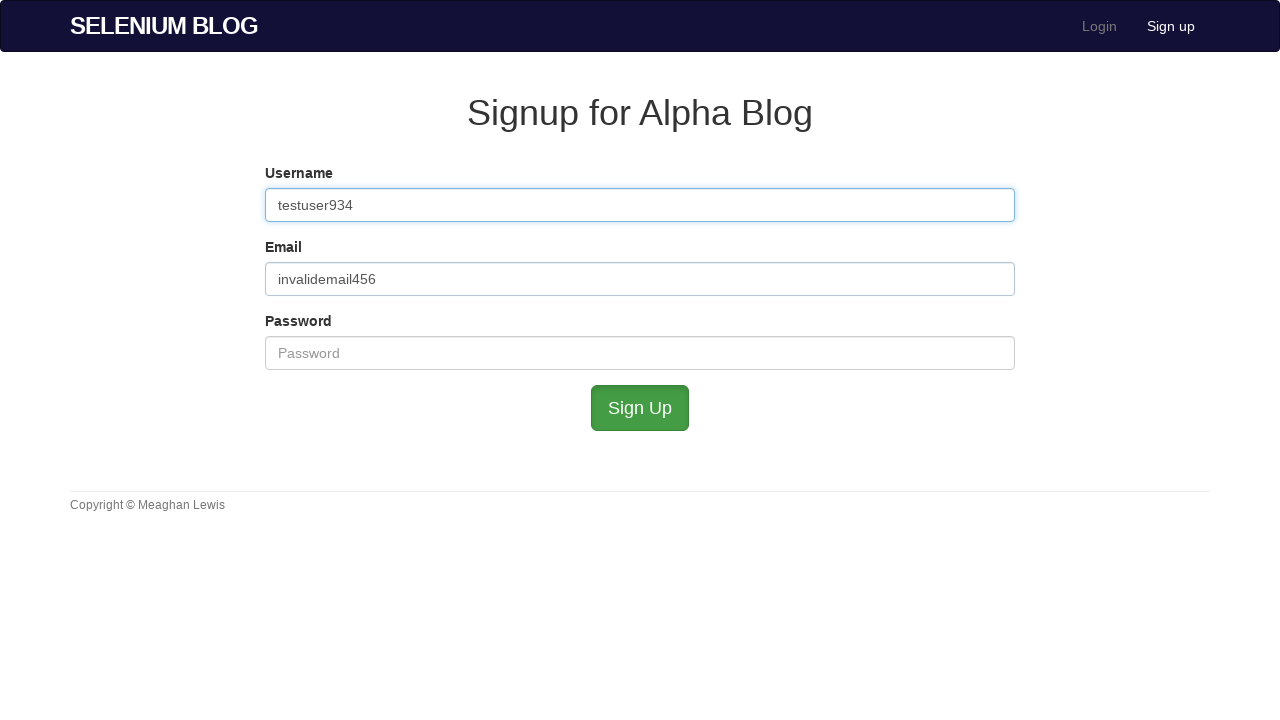

Filled password field with 'admin' on #user_password
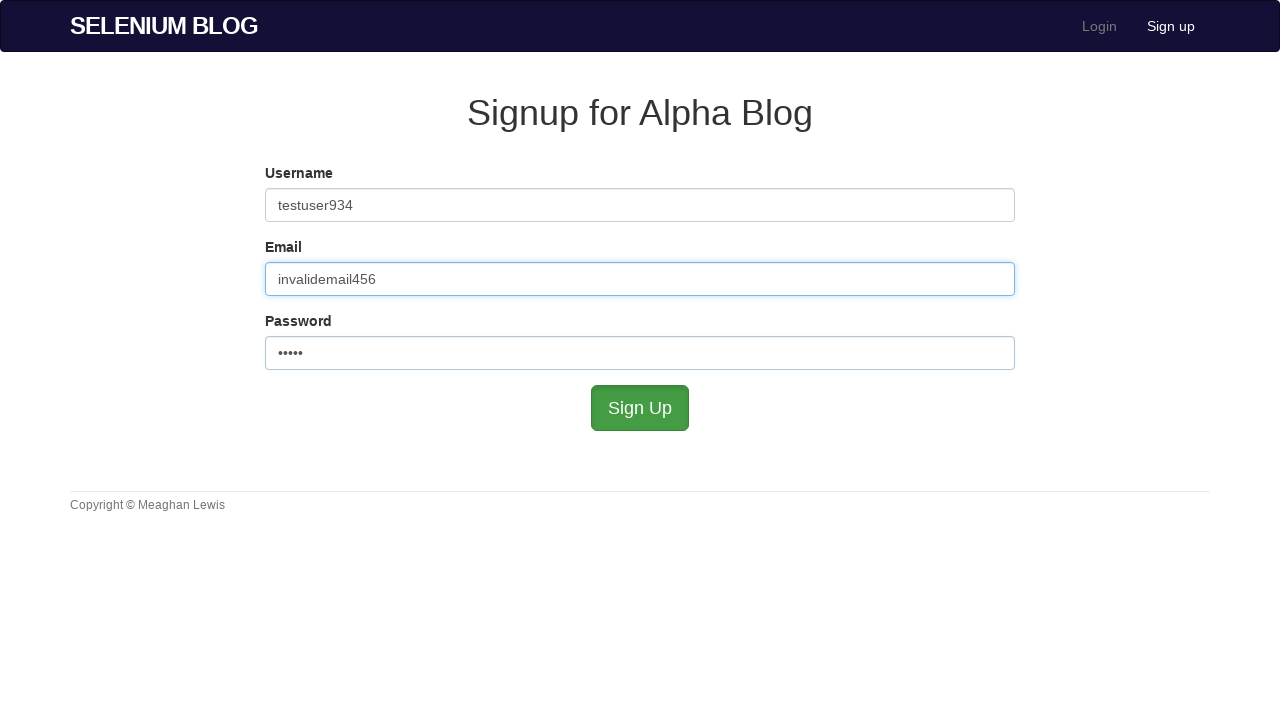

Clicked signup button to attempt registration with invalid email at (640, 408) on #submit
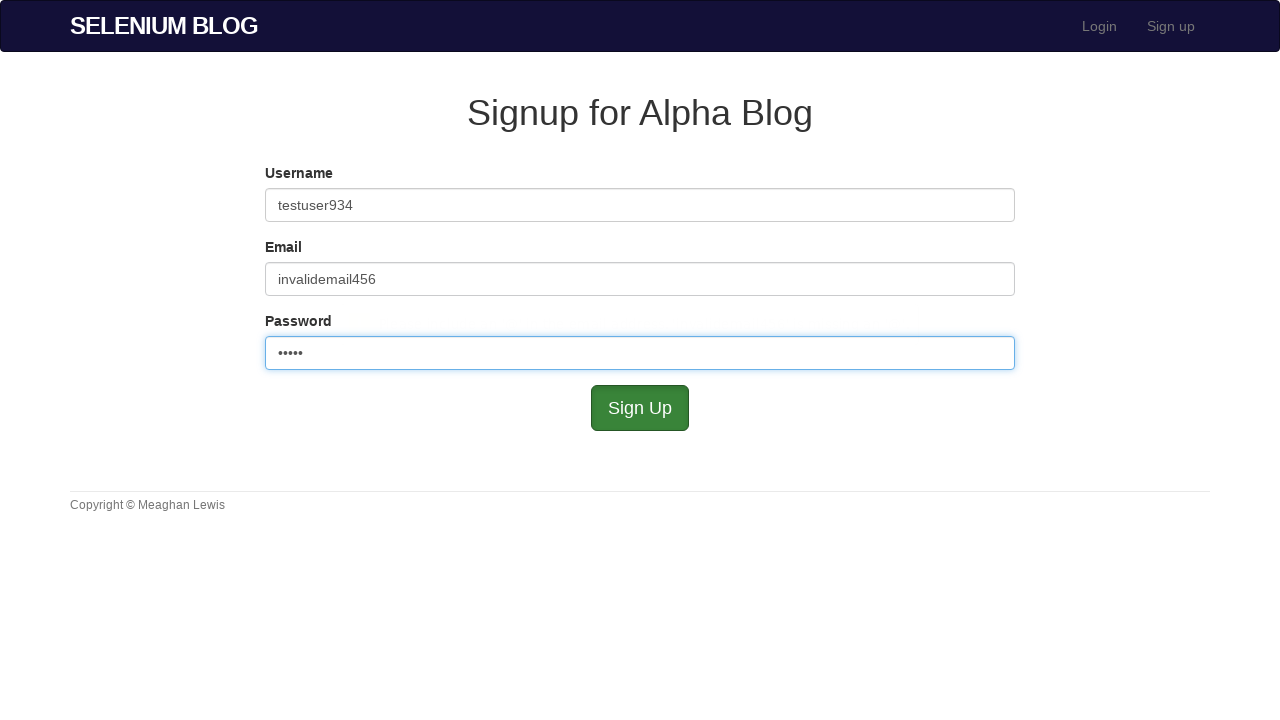

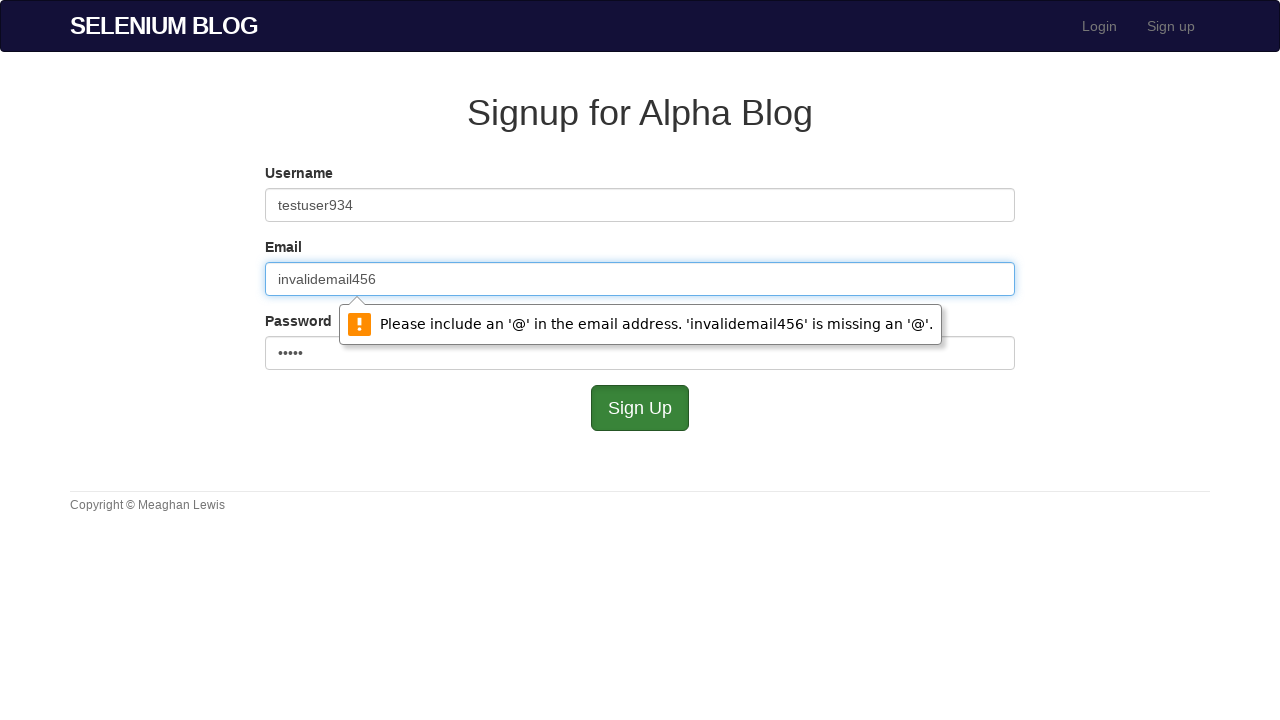